Tests clicking a Twitter Follow button which opens a new popup window

Starting URL: https://www.lambdatest.com/selenium-playground/window-popup-modal-demo

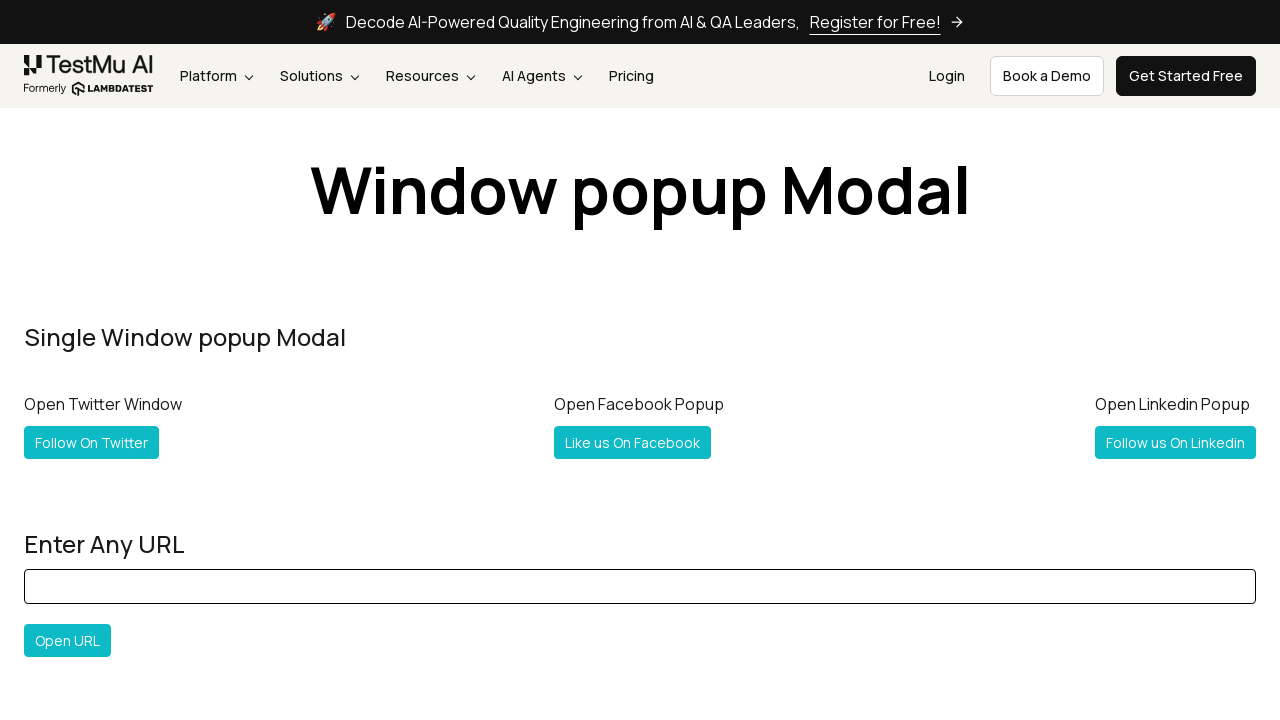

Navigated to window popup modal demo page
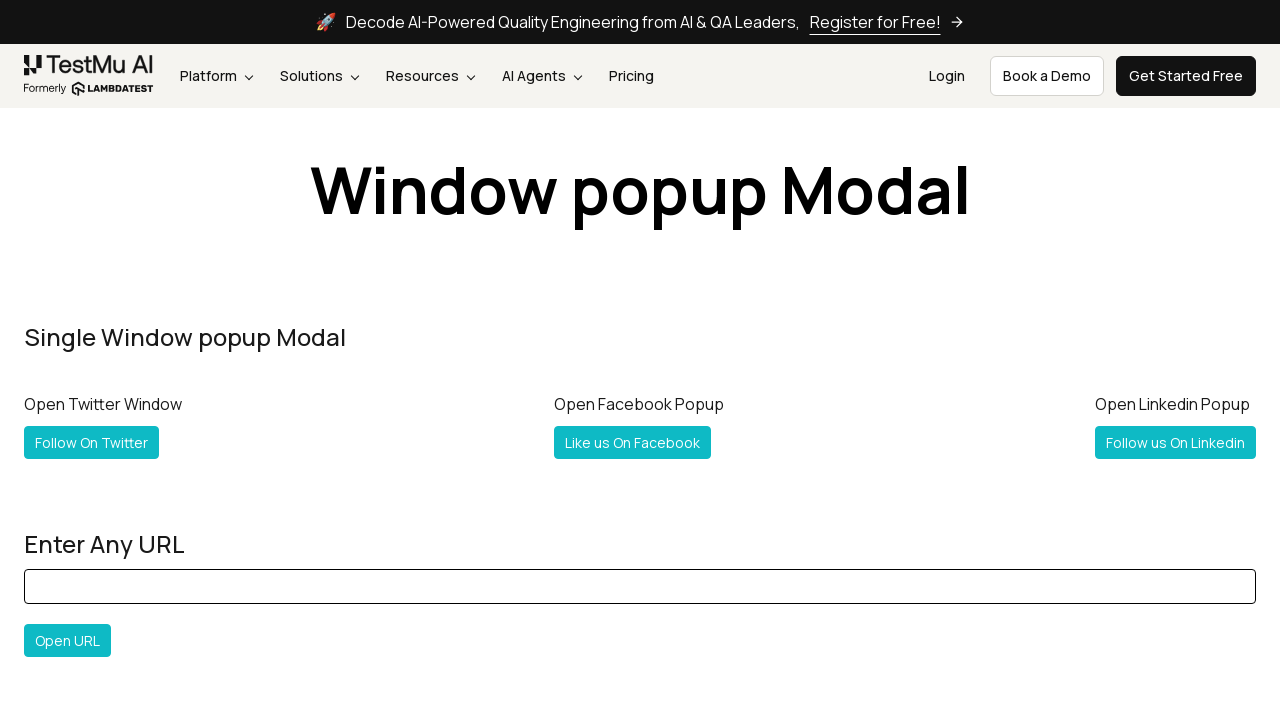

Clicked Follow @Lambdatesting on Twitter button at (92, 442) on xpath=//*[@title='Follow @Lambdatesting on Twitter']
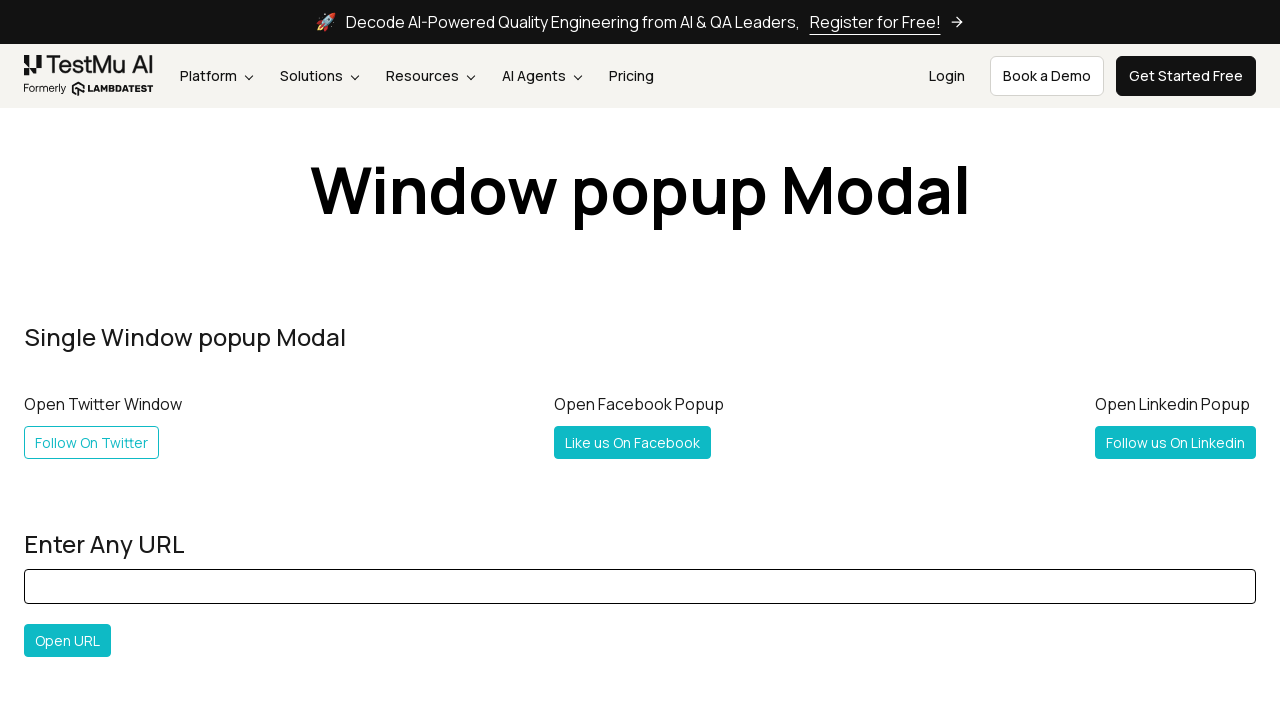

Waited 2 seconds for popup window to open
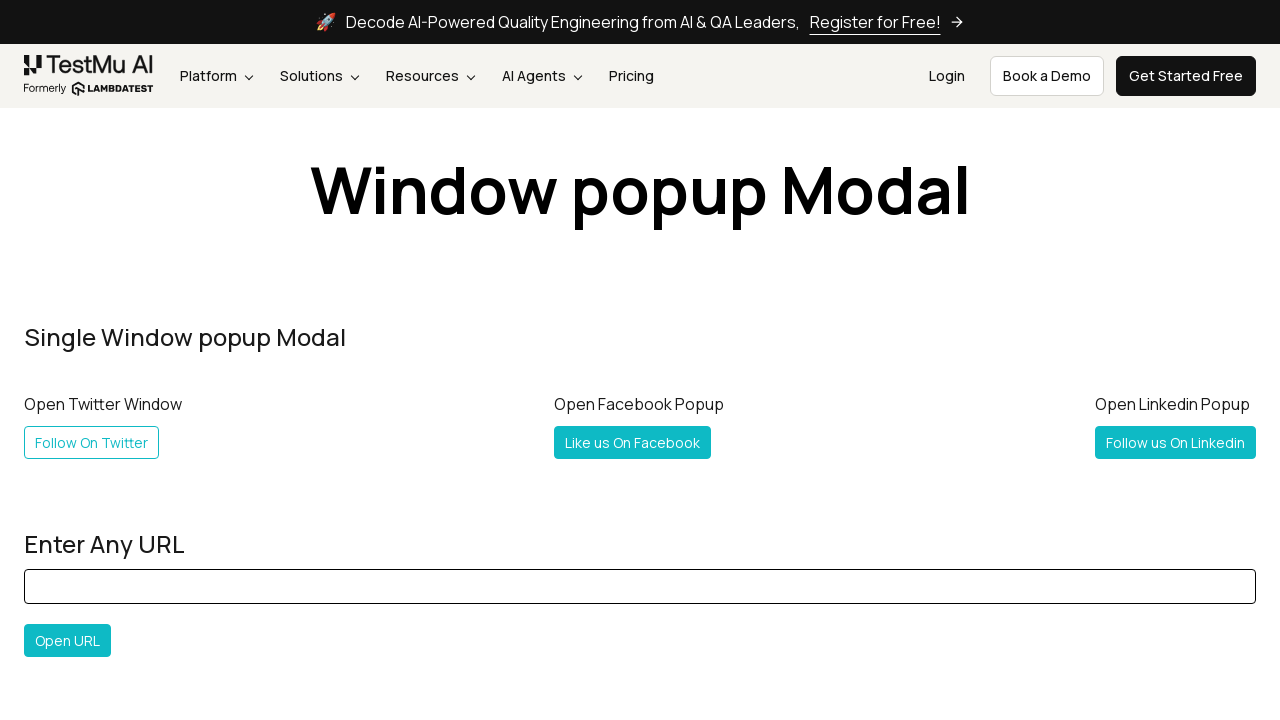

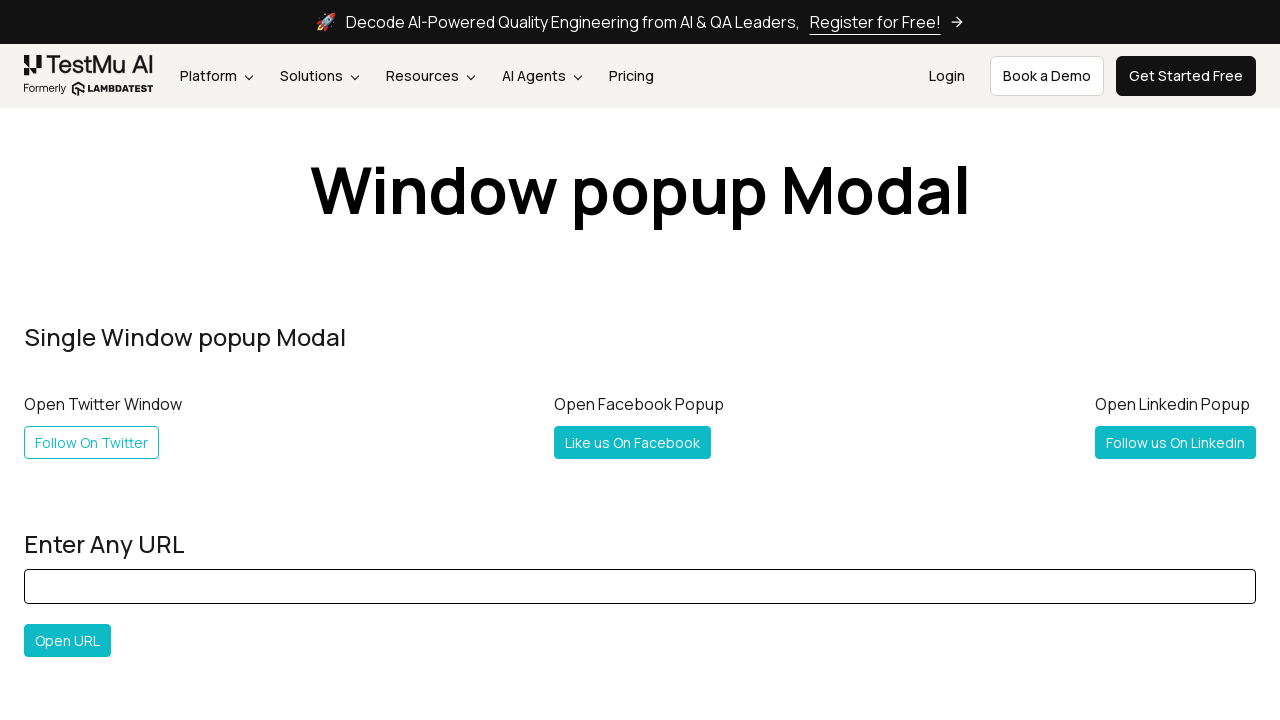